Tests dropdown select operations by selecting options using different methods: visible text, value attribute, and index

Starting URL: https://kristinek.github.io/site/examples/actions

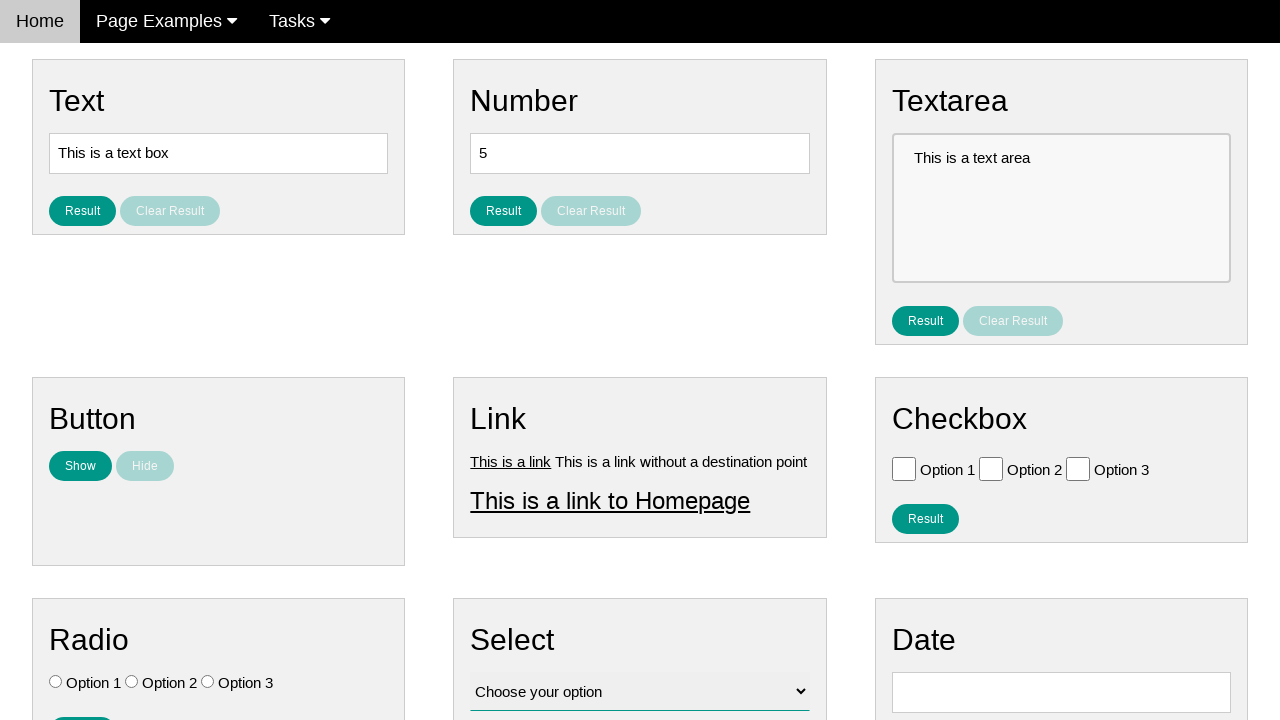

Navigated to dropdown actions example page
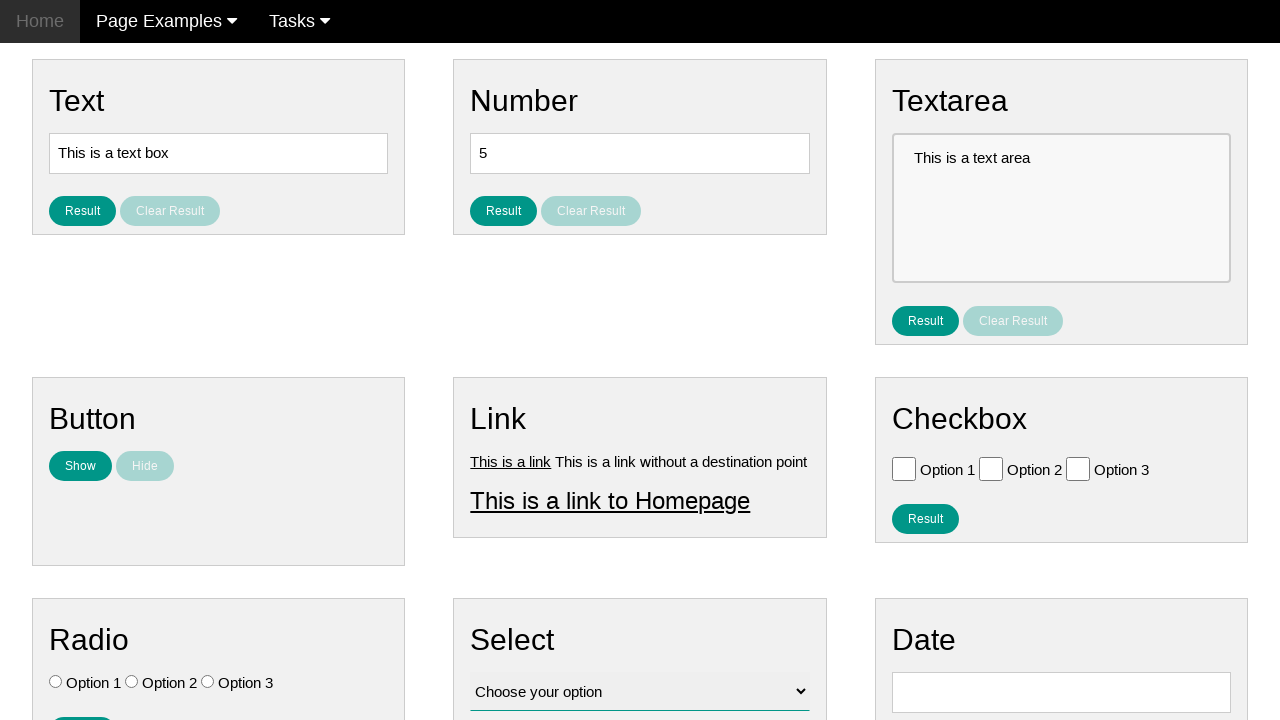

Selected 'Option 1' from dropdown using visible text on select[name='vfb-12']
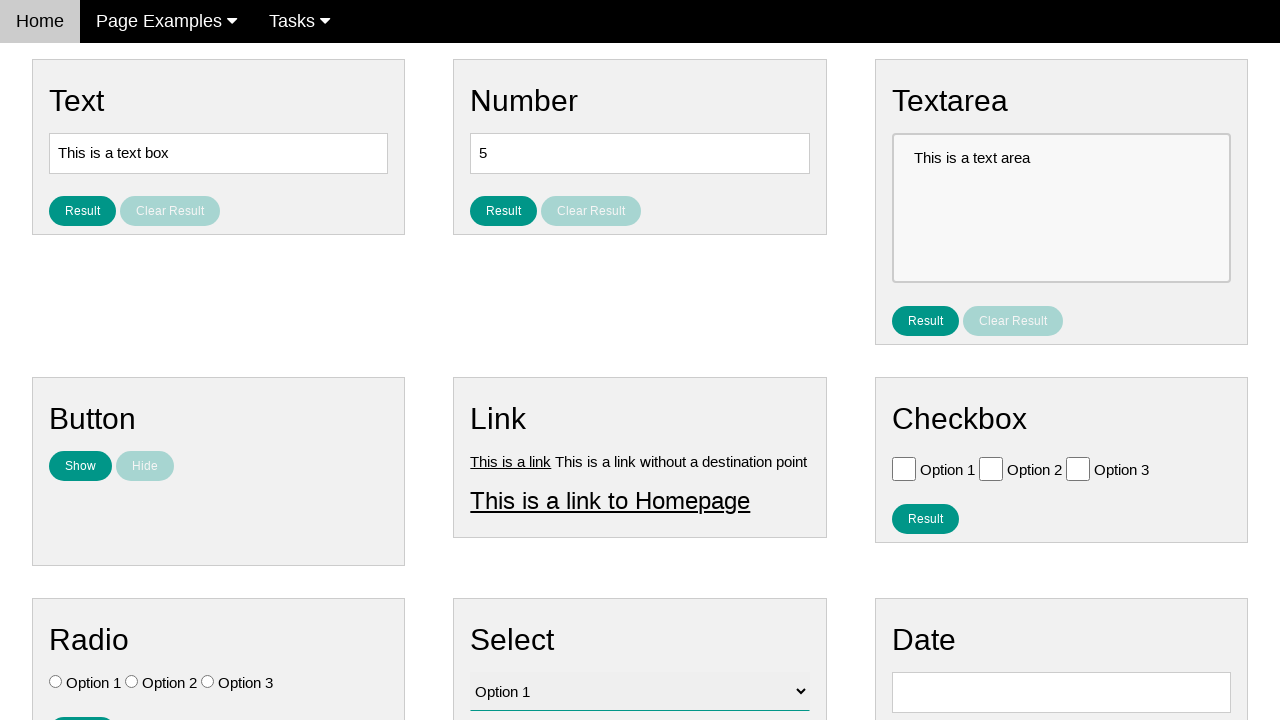

Selected dropdown option using value attribute 'value2' on select[name='vfb-12']
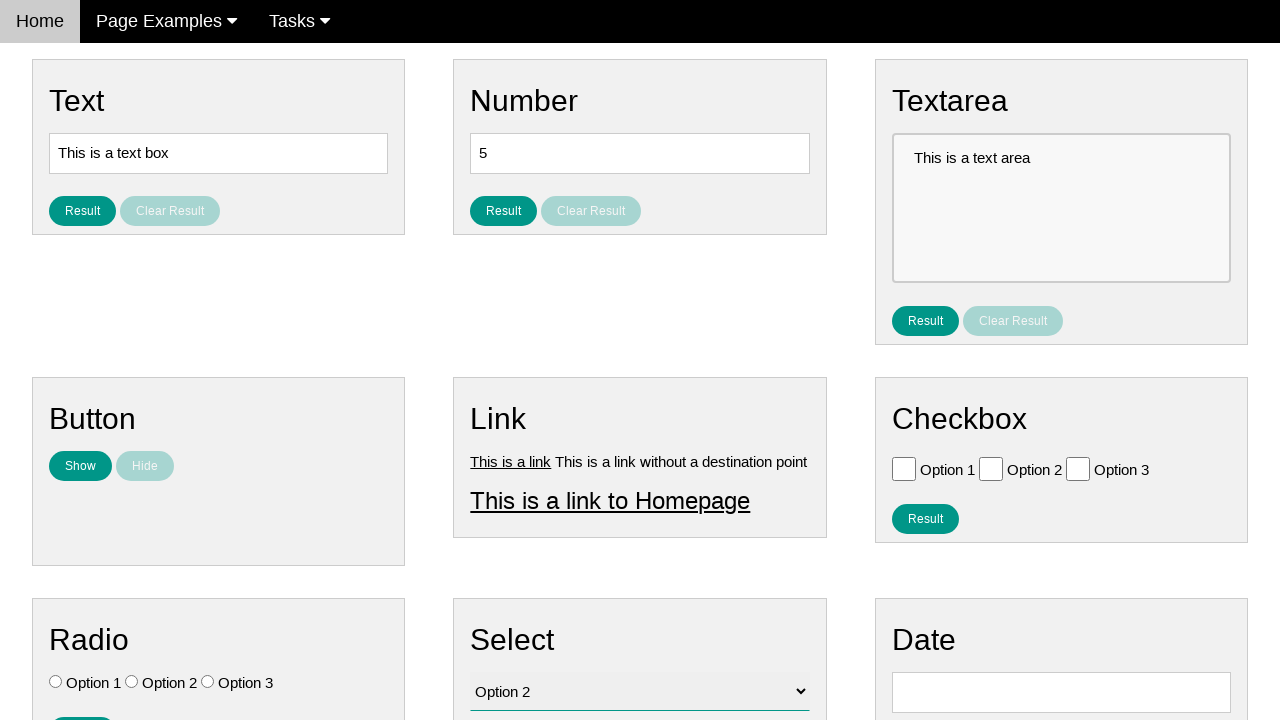

Selected 4th option from dropdown using index 3 on select[name='vfb-12']
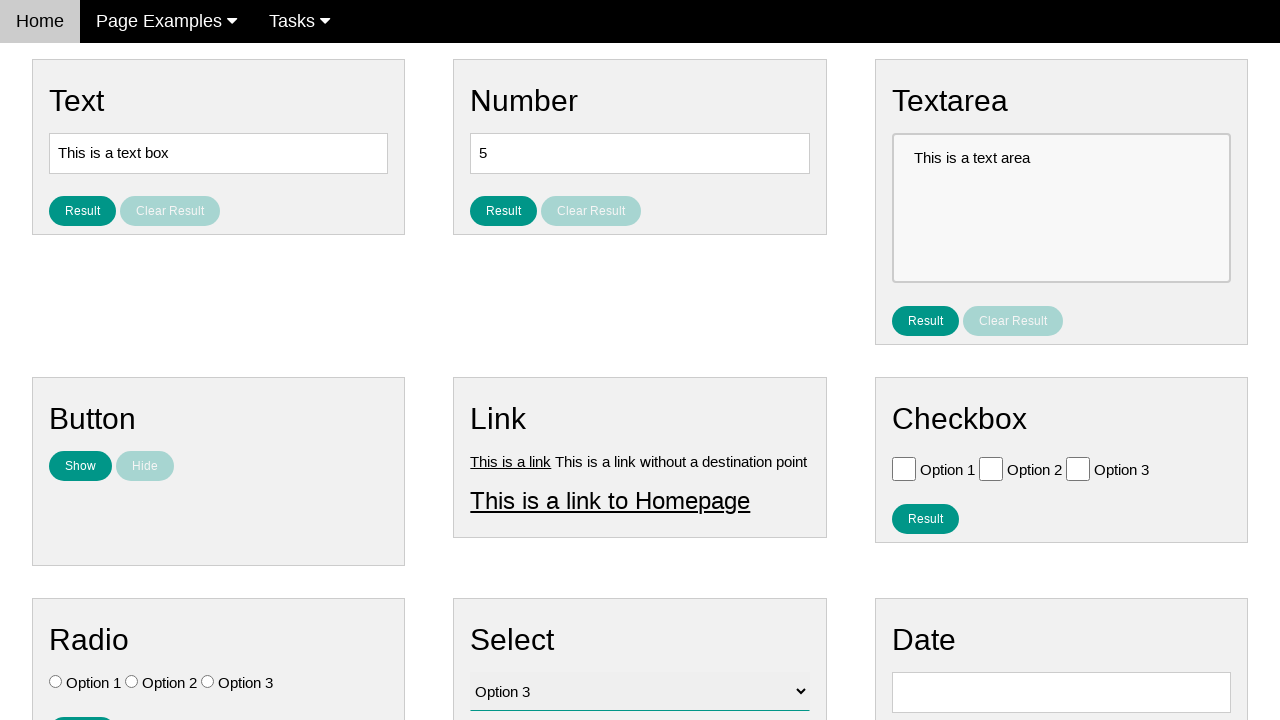

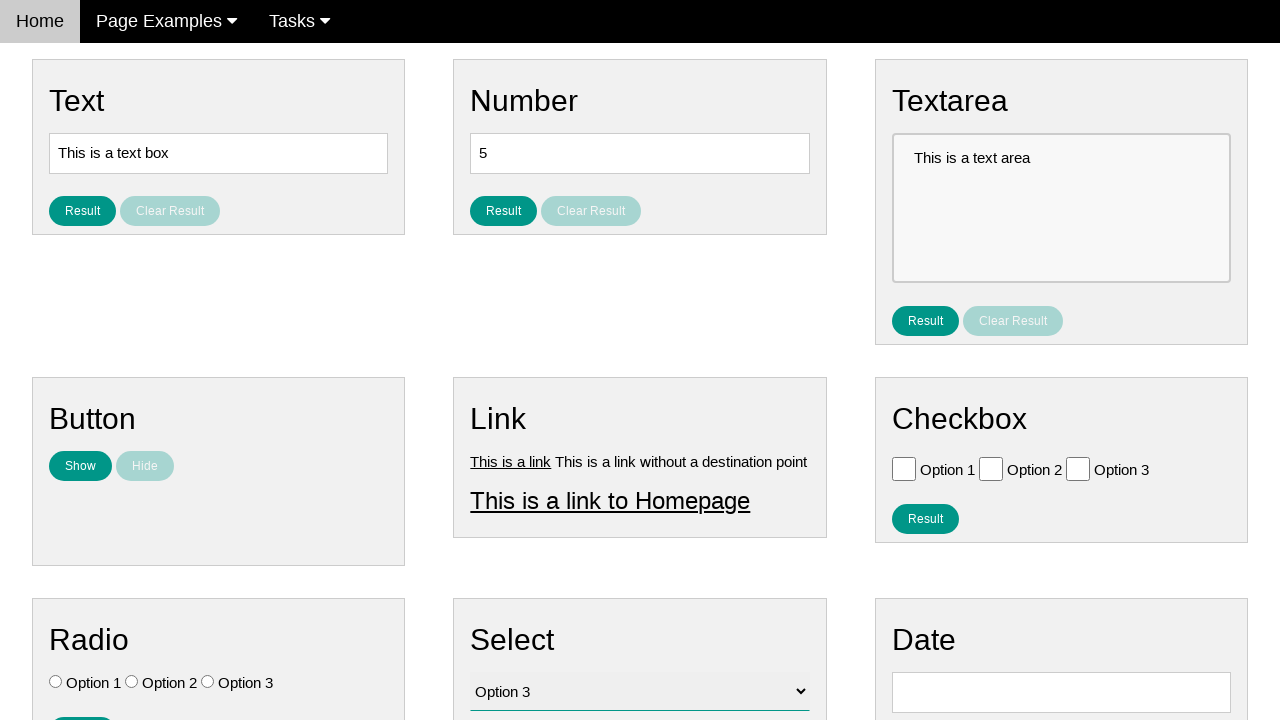